Tests form filling functionality on a practice automation site by entering personal details (name, email, phone, address), selecting gender, checking a checkbox, and selecting a country from a dropdown.

Starting URL: https://testautomationpractice.blogspot.com/

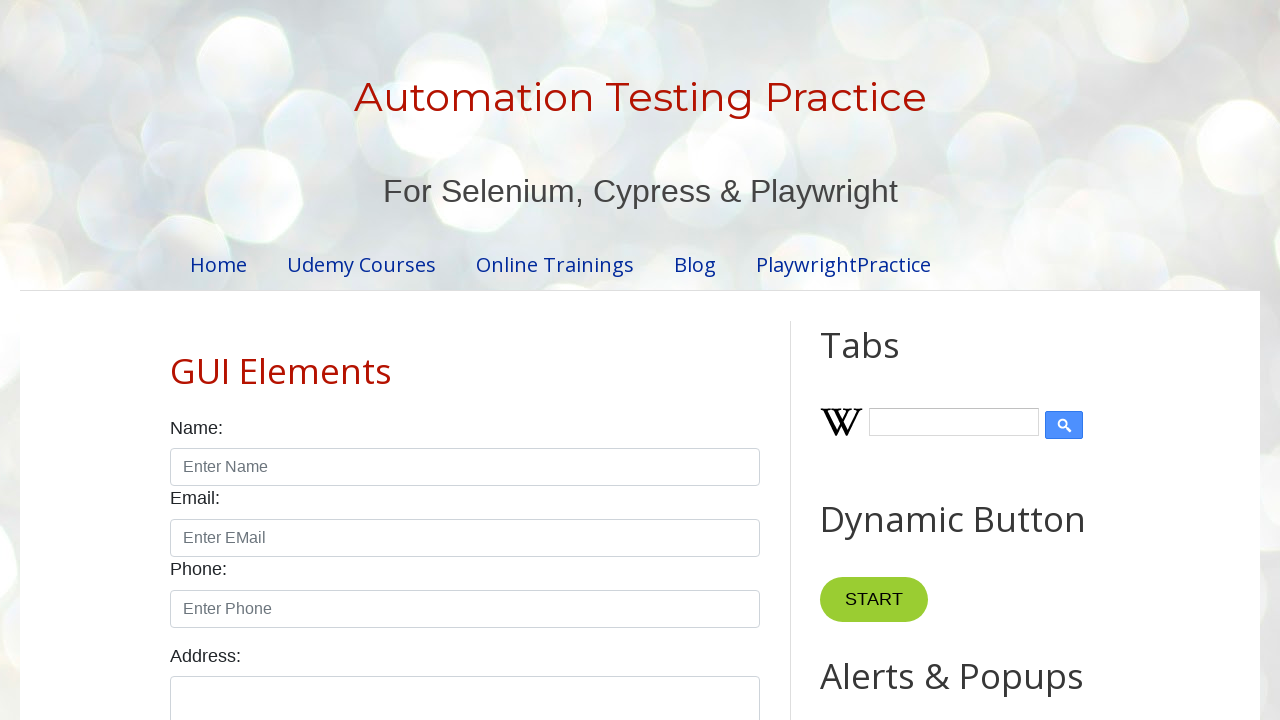

Filled name field with 'Marcus Johnson' on #name
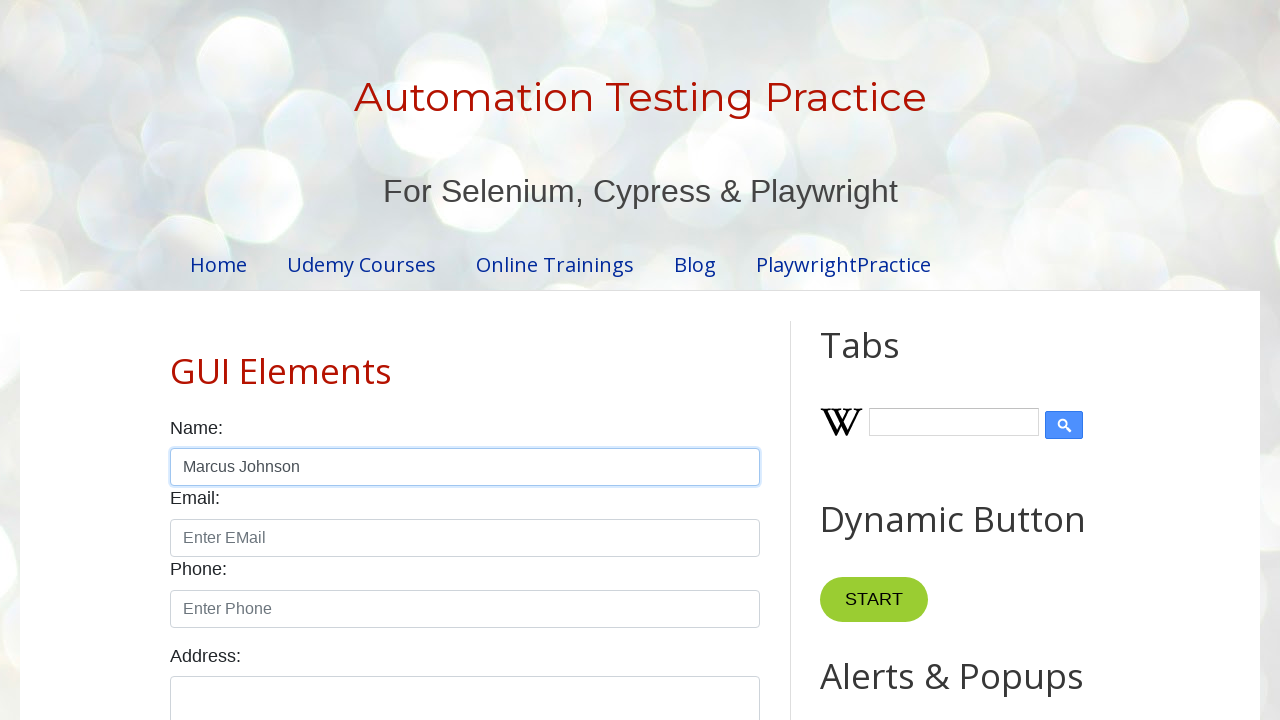

Filled email field with 'marcus.johnson@testmail.com' on #email
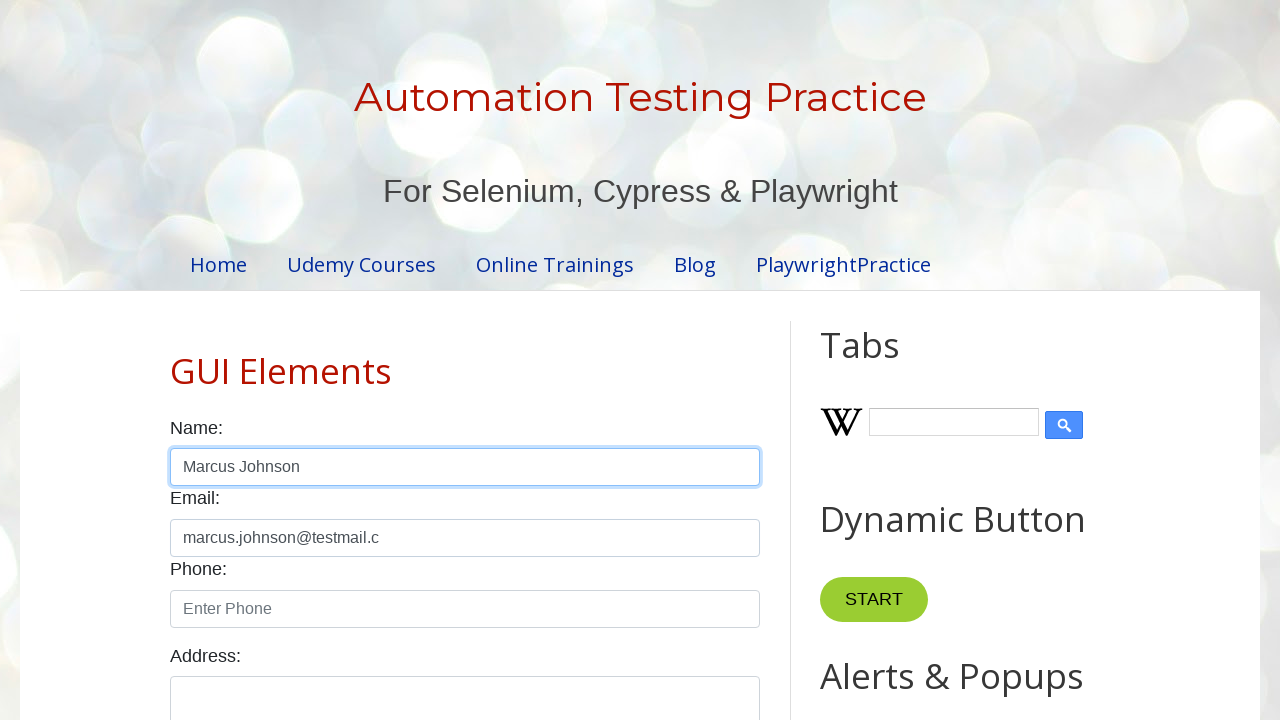

Filled phone field with '5551234567' on #phone
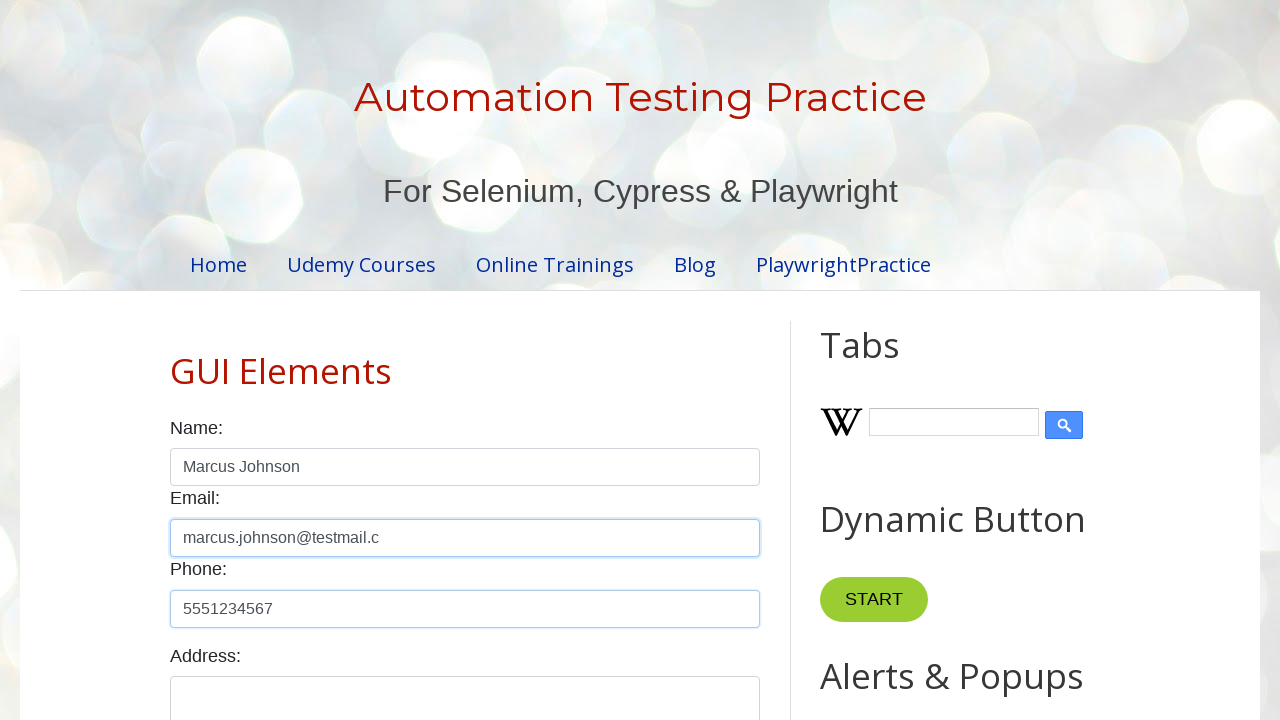

Filled address field with '123 Oak Street, Portland Oregon' on #textarea
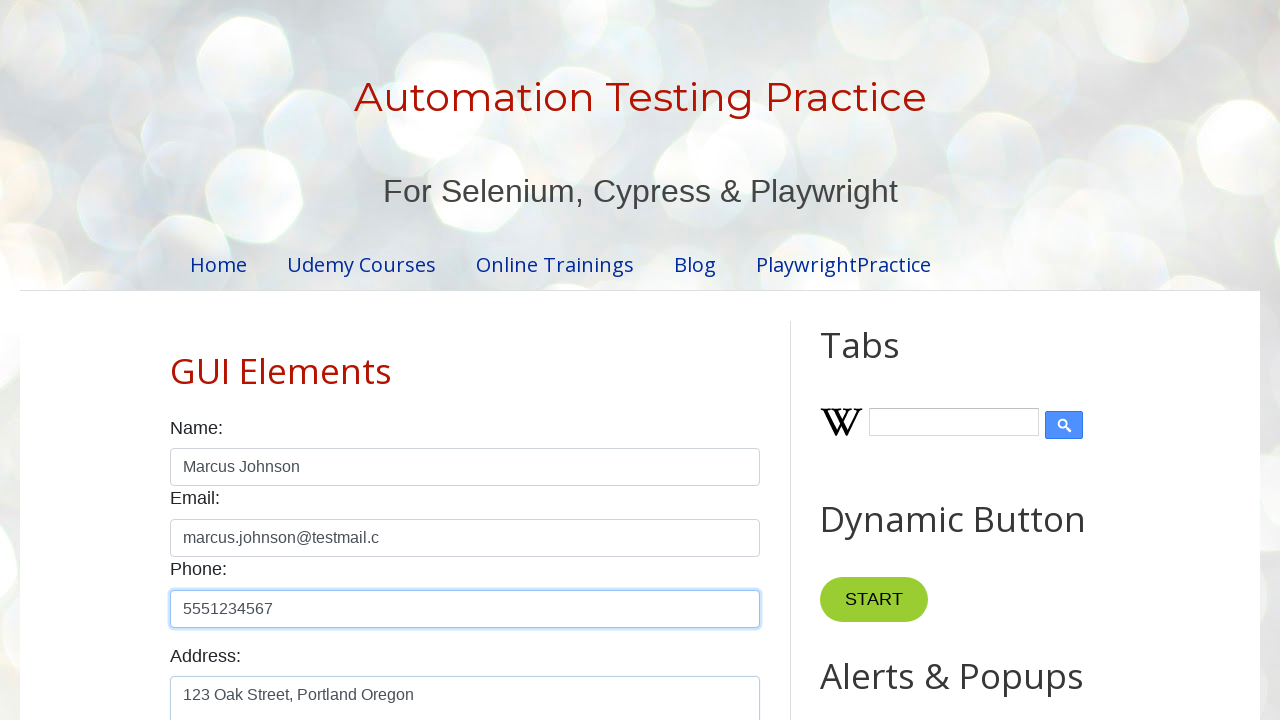

Selected male gender radio button at (176, 360) on #male
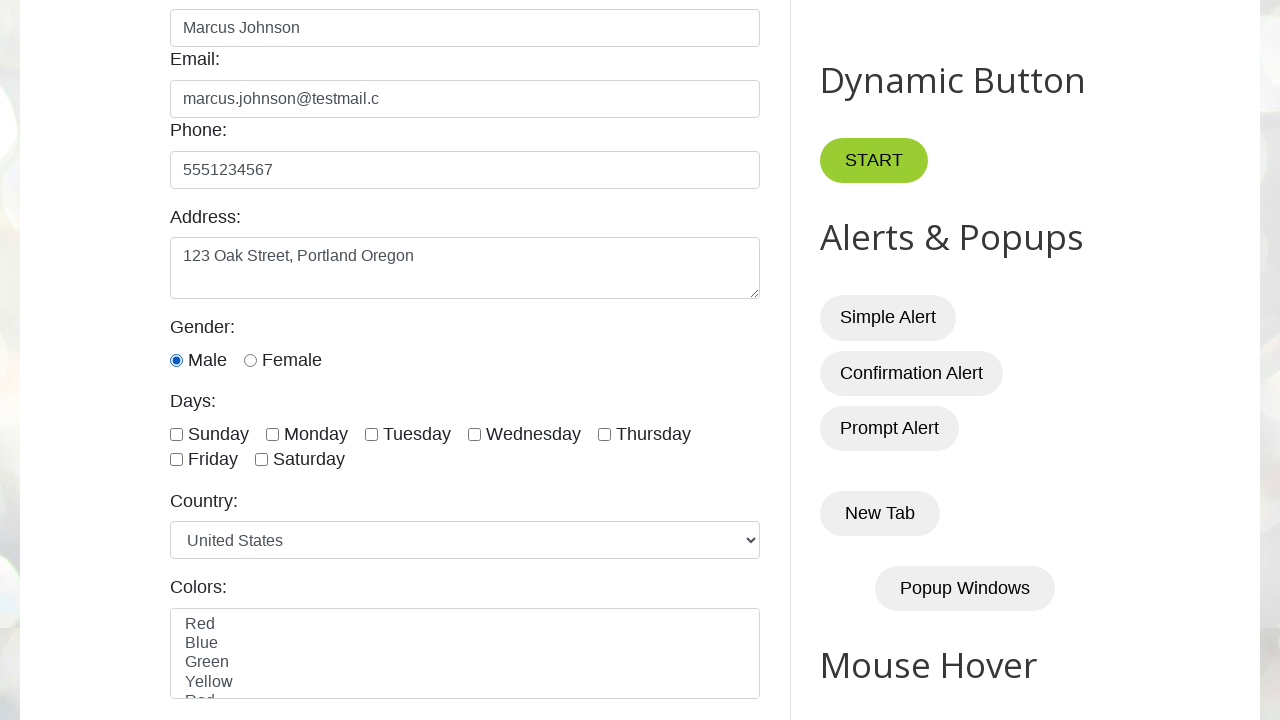

Checked Sunday checkbox at (218, 434) on label:has-text('Sunday')
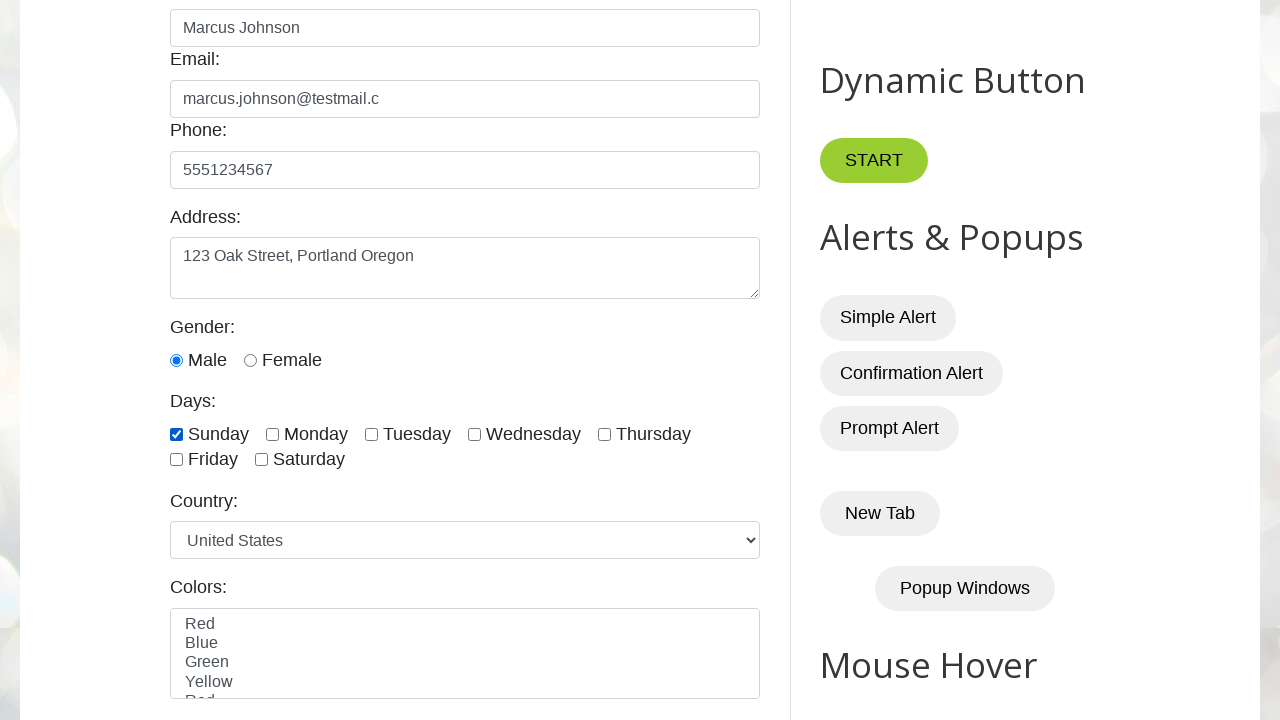

Selected country from dropdown at index 9 on #country
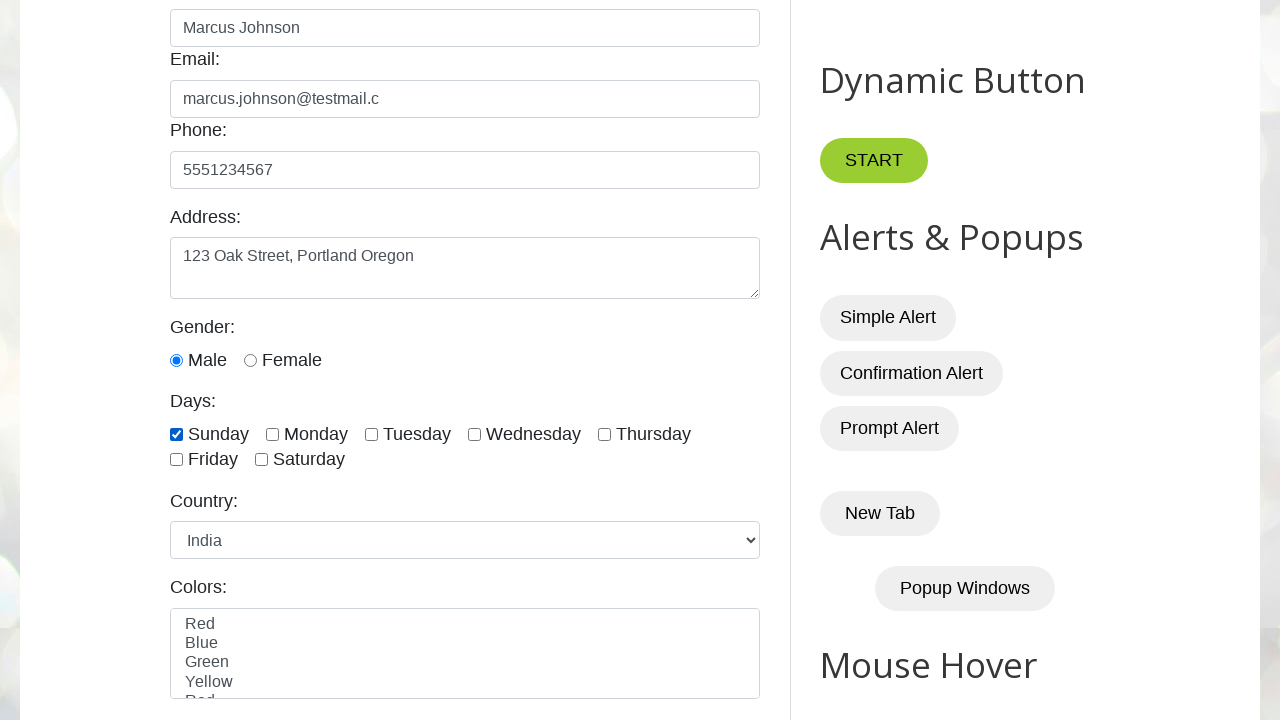

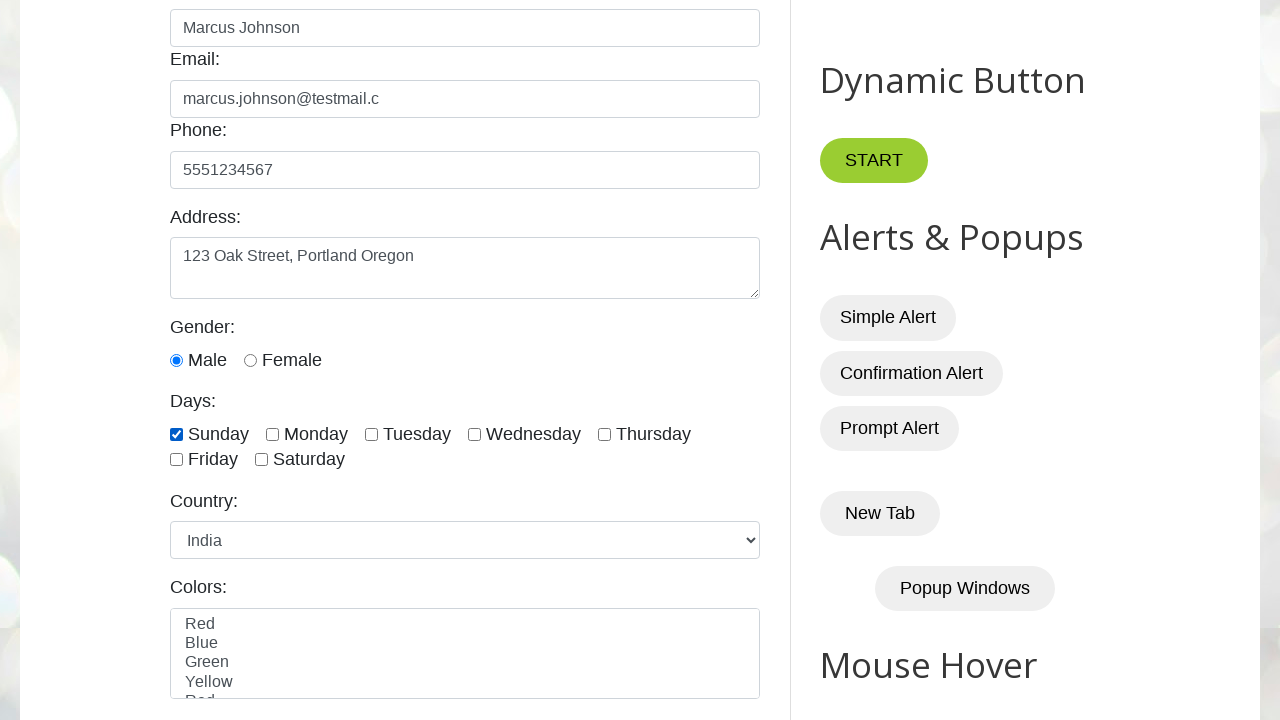